Tests a simple form by filling in first name, last name, city, and country fields using different selector strategies, then submitting the form

Starting URL: http://suninjuly.github.io/simple_form_find_task.html

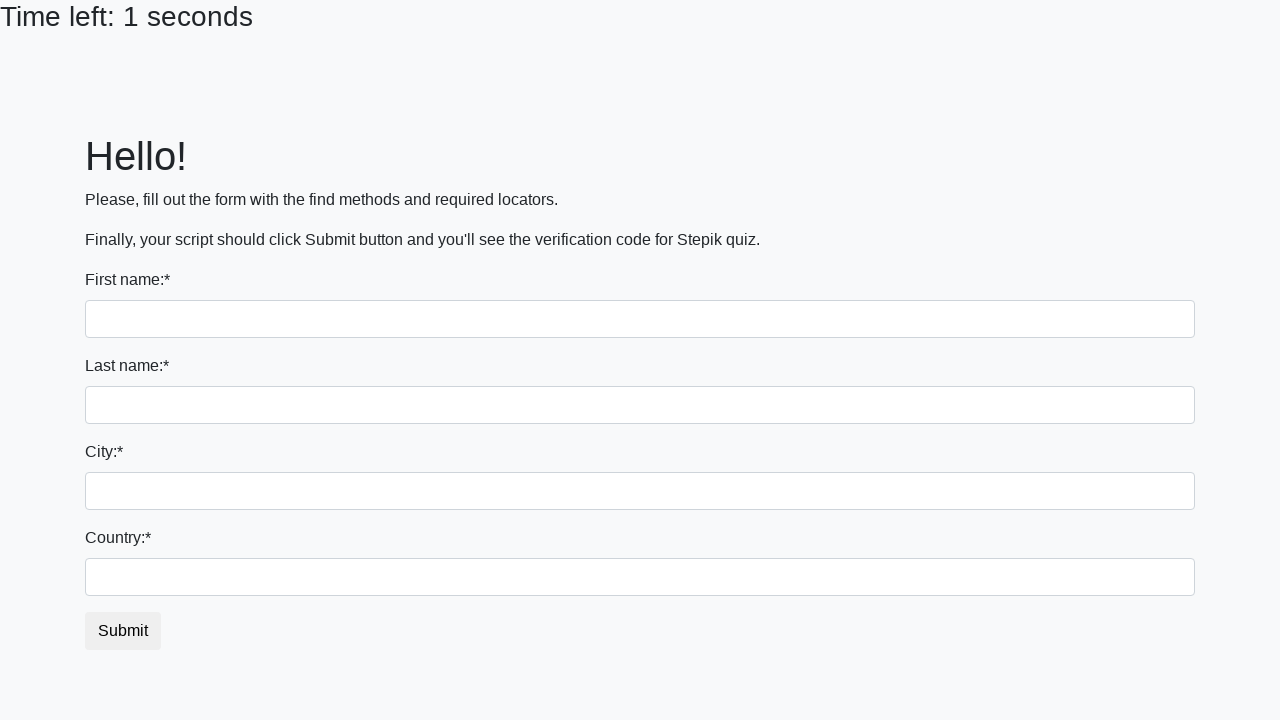

Filled first name field with 'Ivan' using tag name selector on input
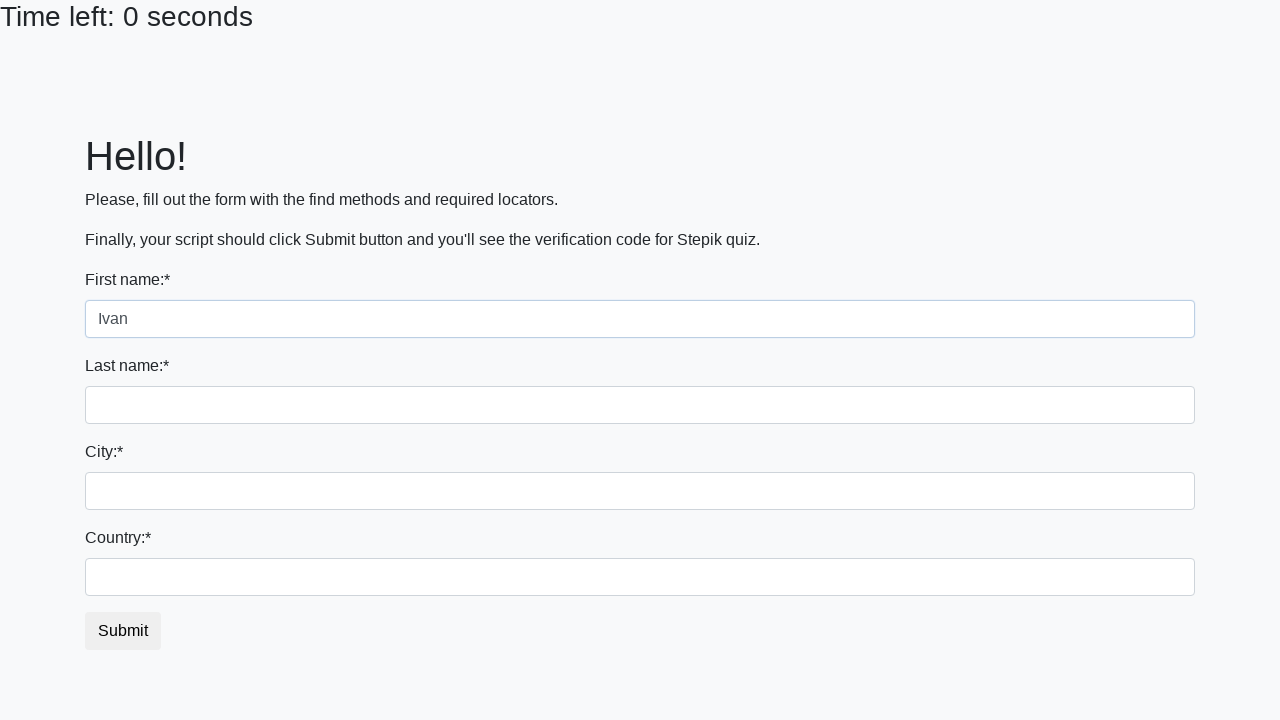

Filled last name field with 'Petrov' using name attribute selector on input[name='last_name']
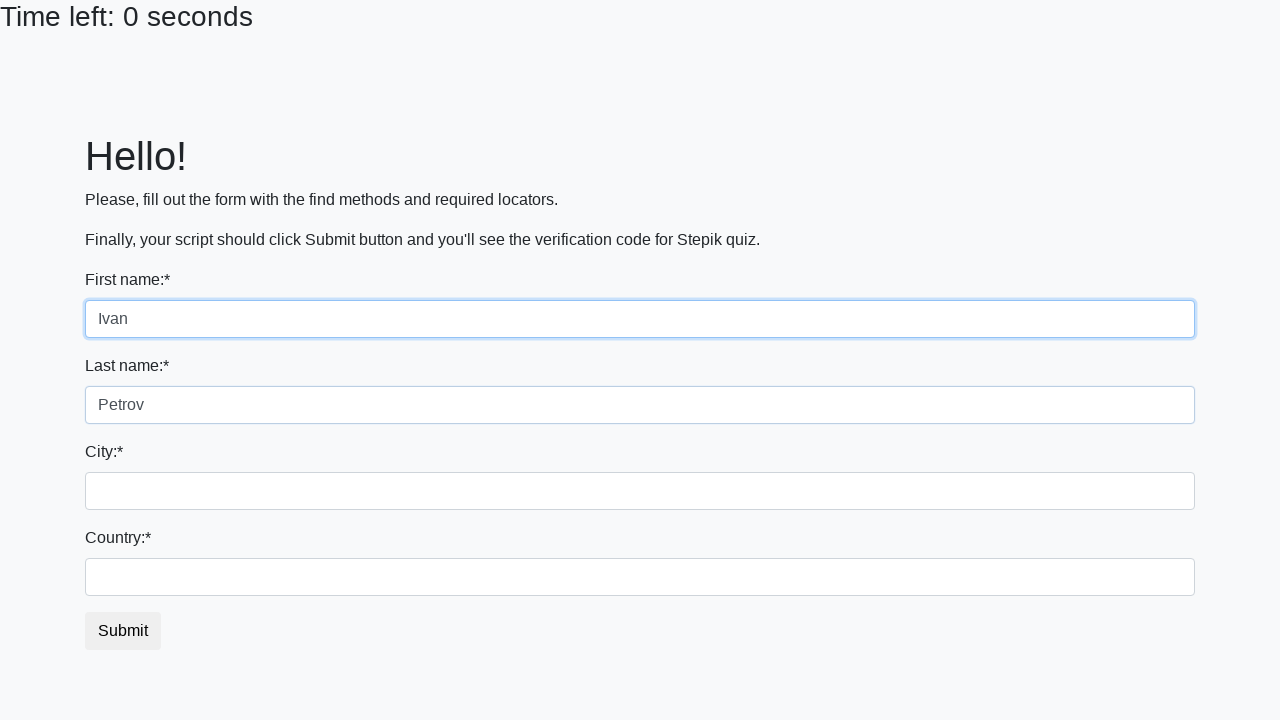

Filled city field with 'Smolensk' using class selector on .form-control.city
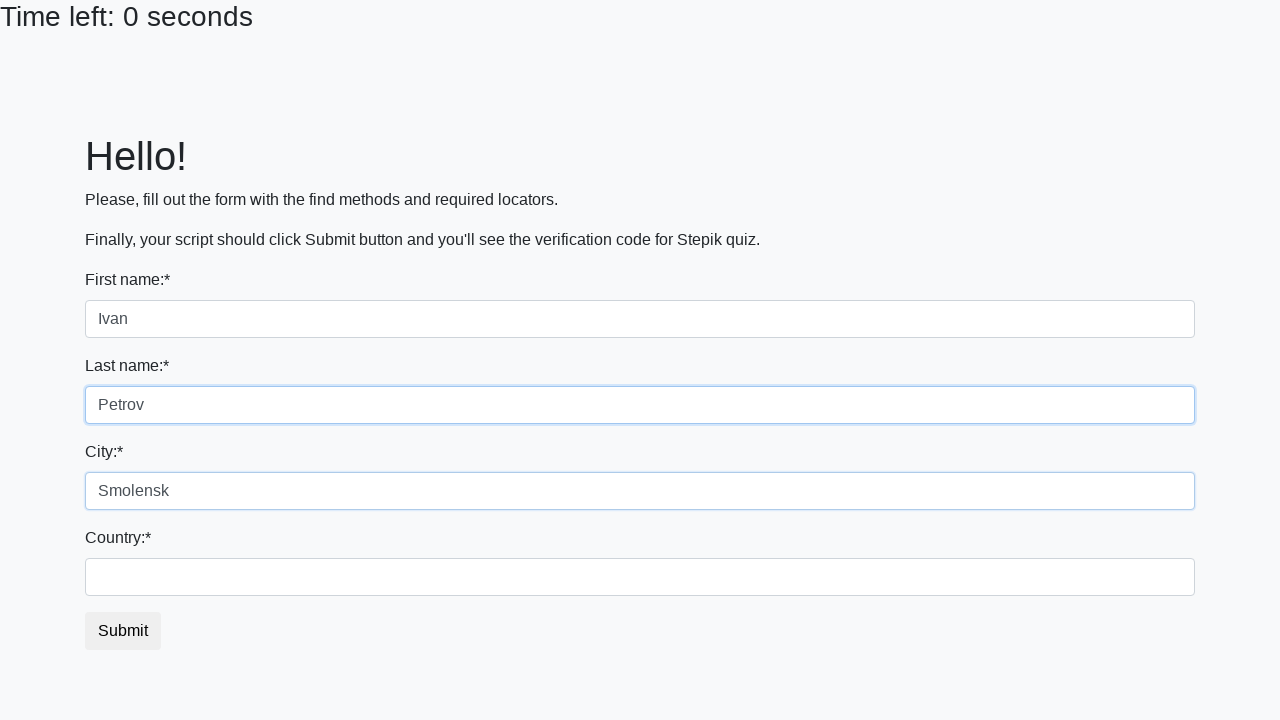

Filled country field with 'Russia' using id selector on #country
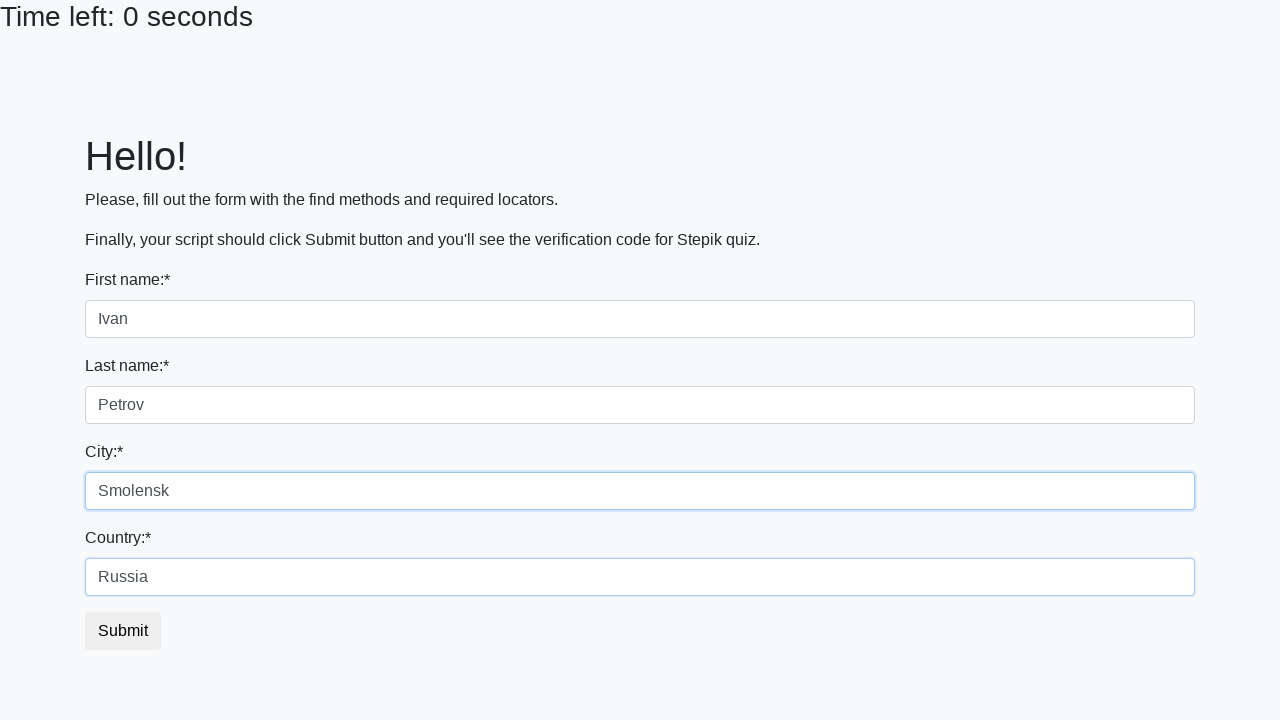

Clicked submit button to submit the form at (123, 631) on button.btn
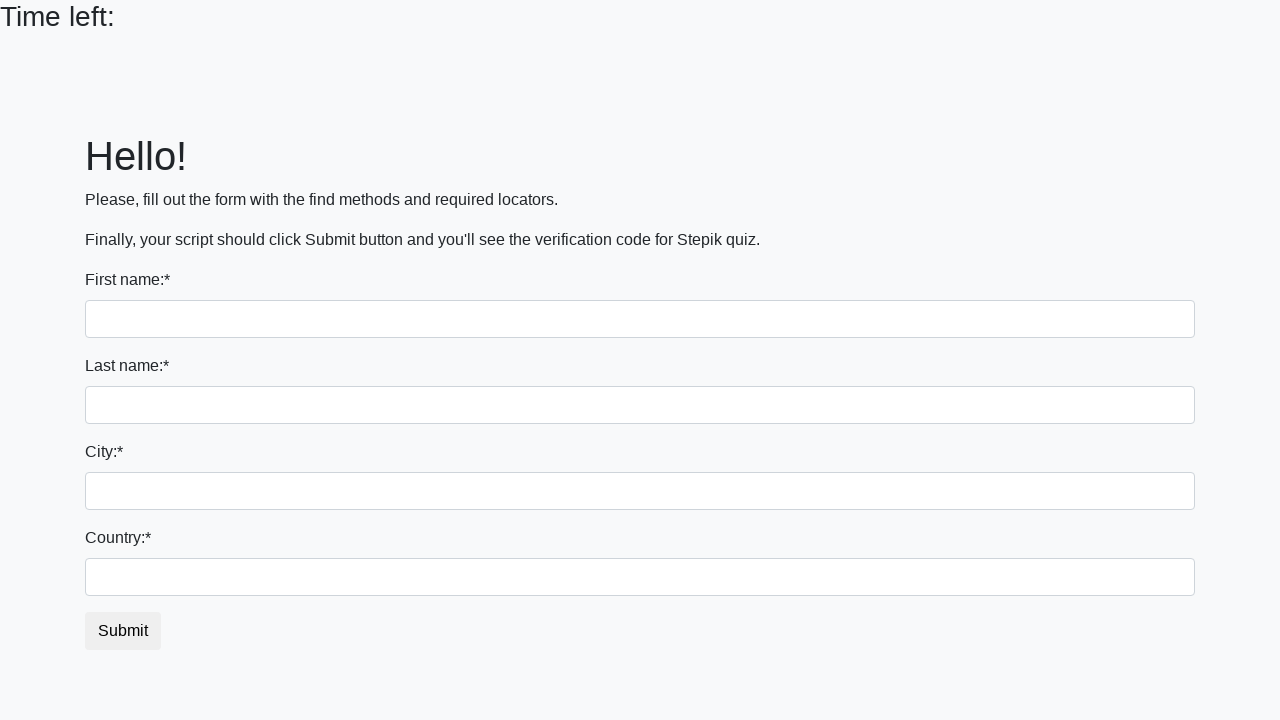

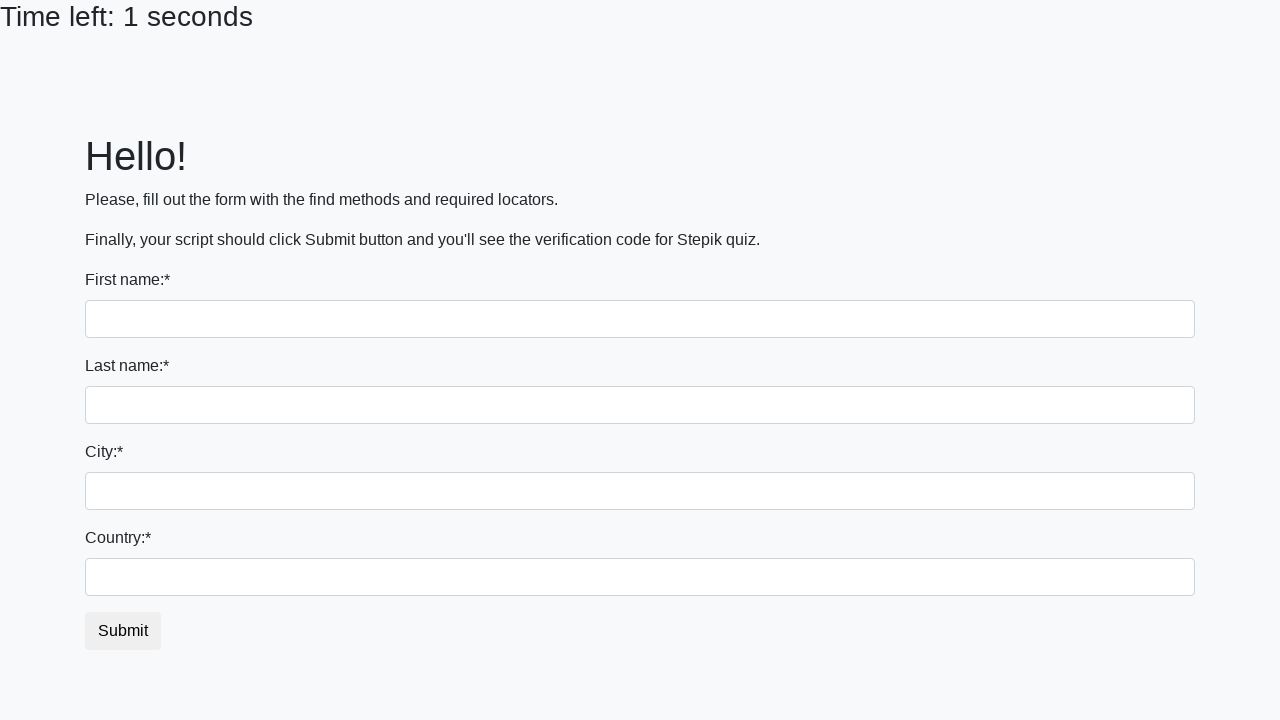